Tests checkbox functionality by verifying initial state, clicking to select, and confirming the checkbox count on the page

Starting URL: https://rahulshettyacademy.com/dropdownsPractise/

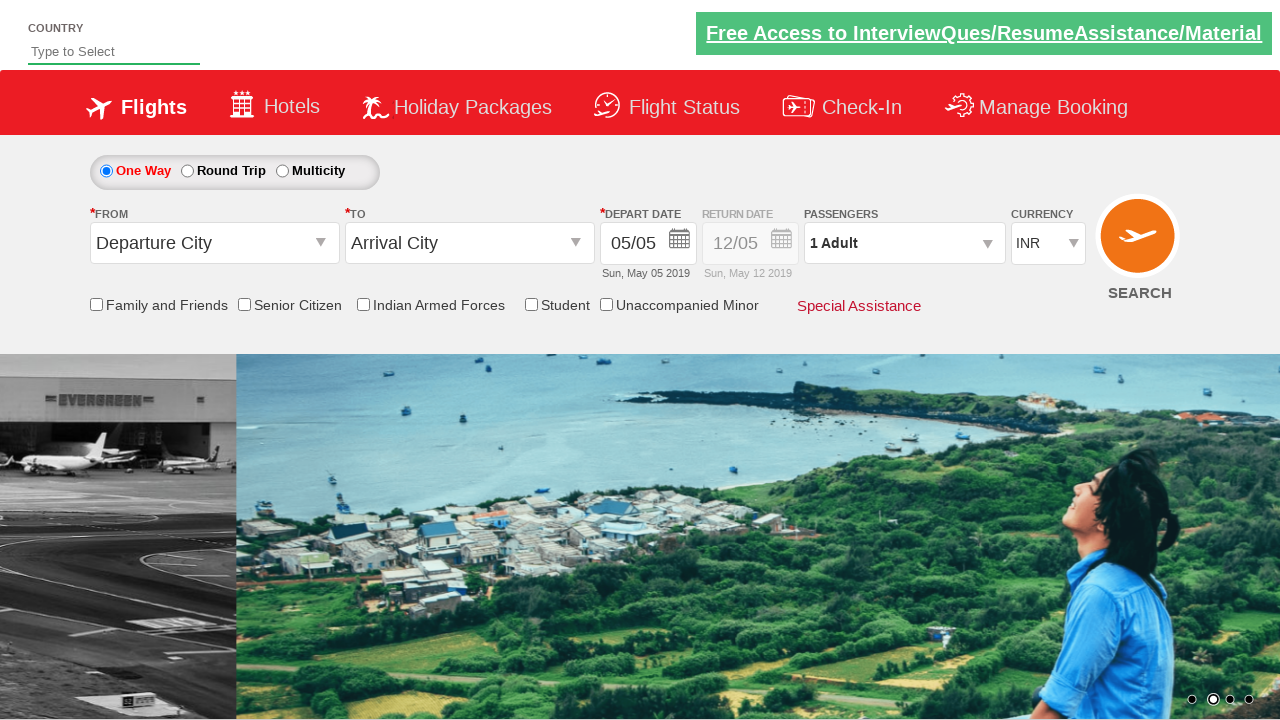

Navigated to https://rahulshettyacademy.com/dropdownsPractise/
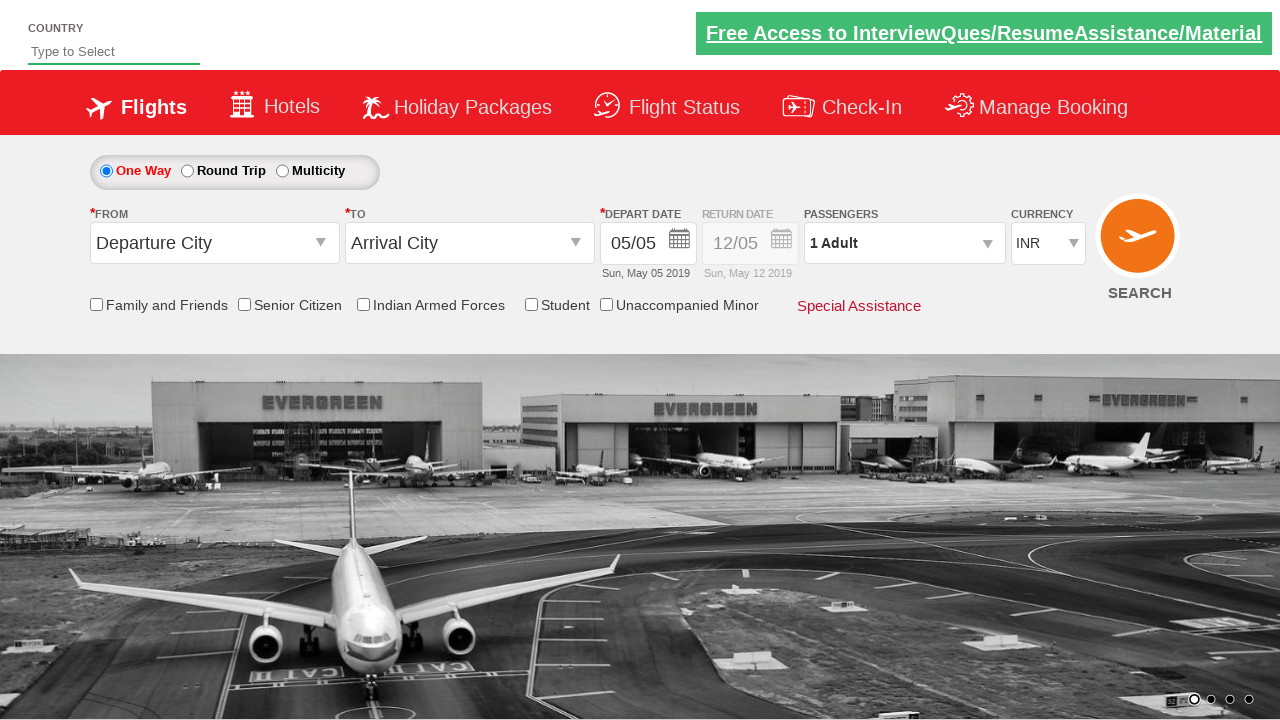

Located Senior Citizen Discount checkbox
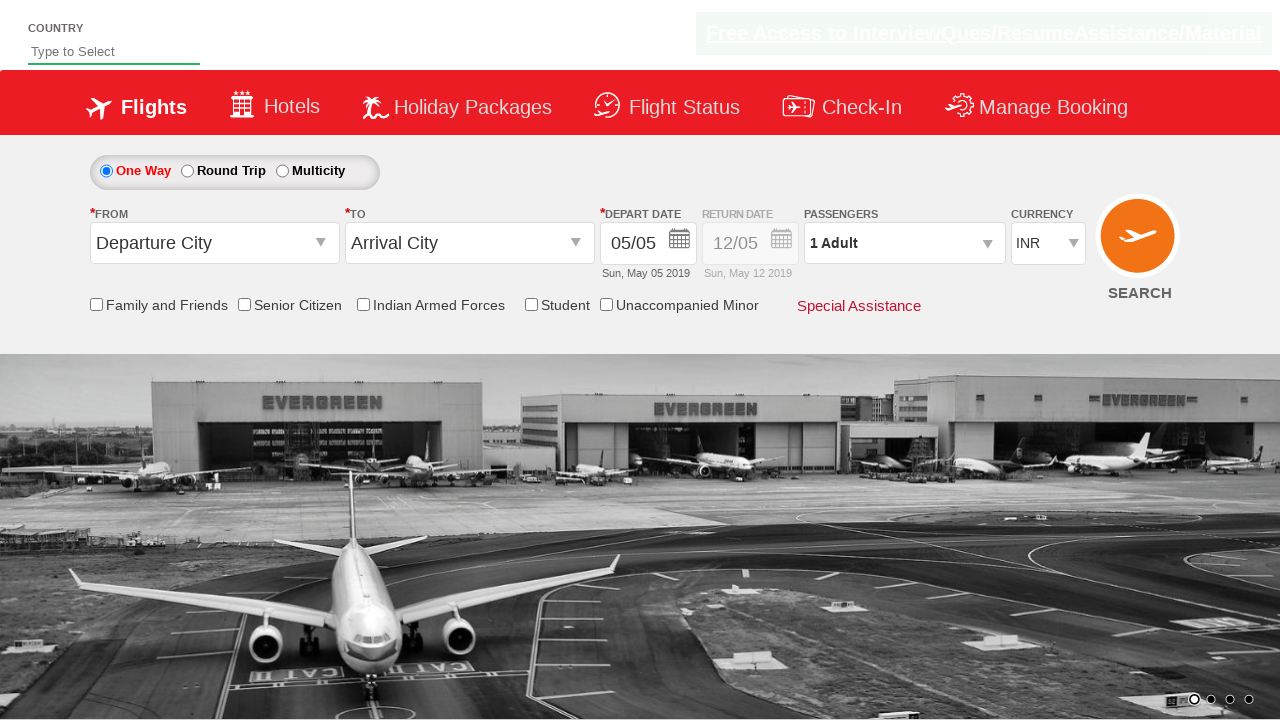

Verified checkbox is not selected initially
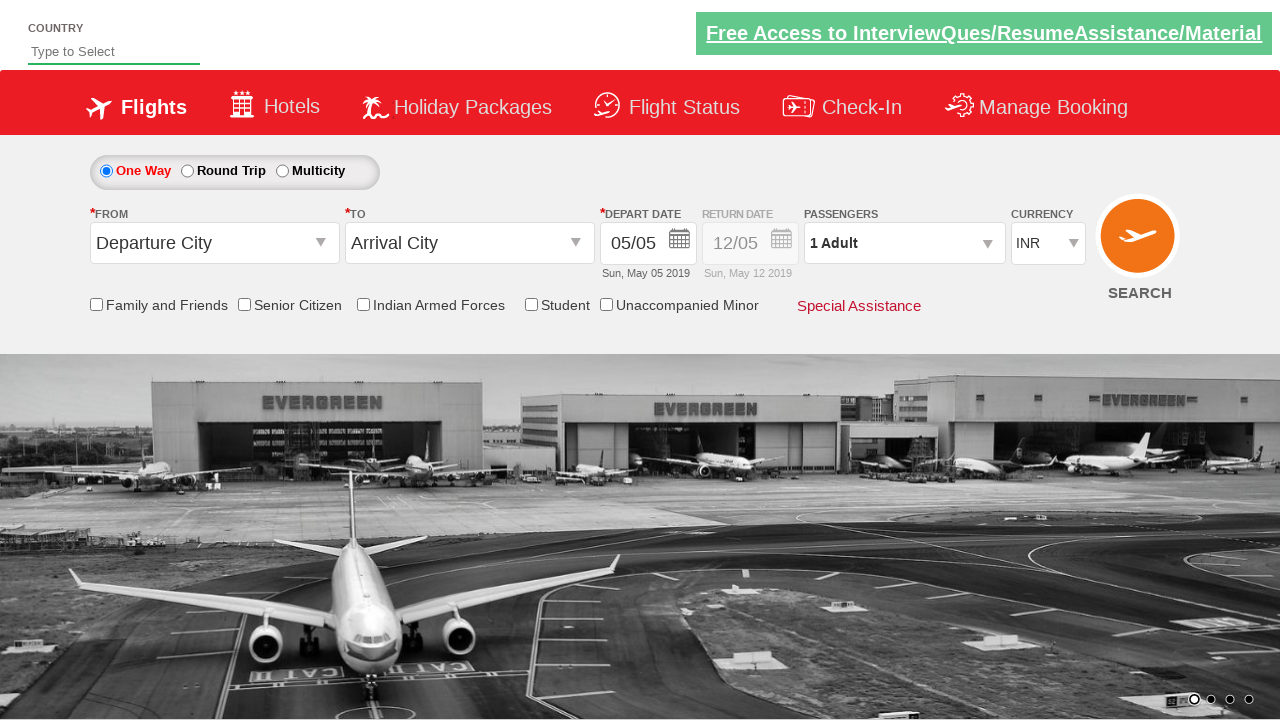

Clicked Senior Citizen Discount checkbox at (244, 304) on input[id*='SeniorCitizenDiscount']
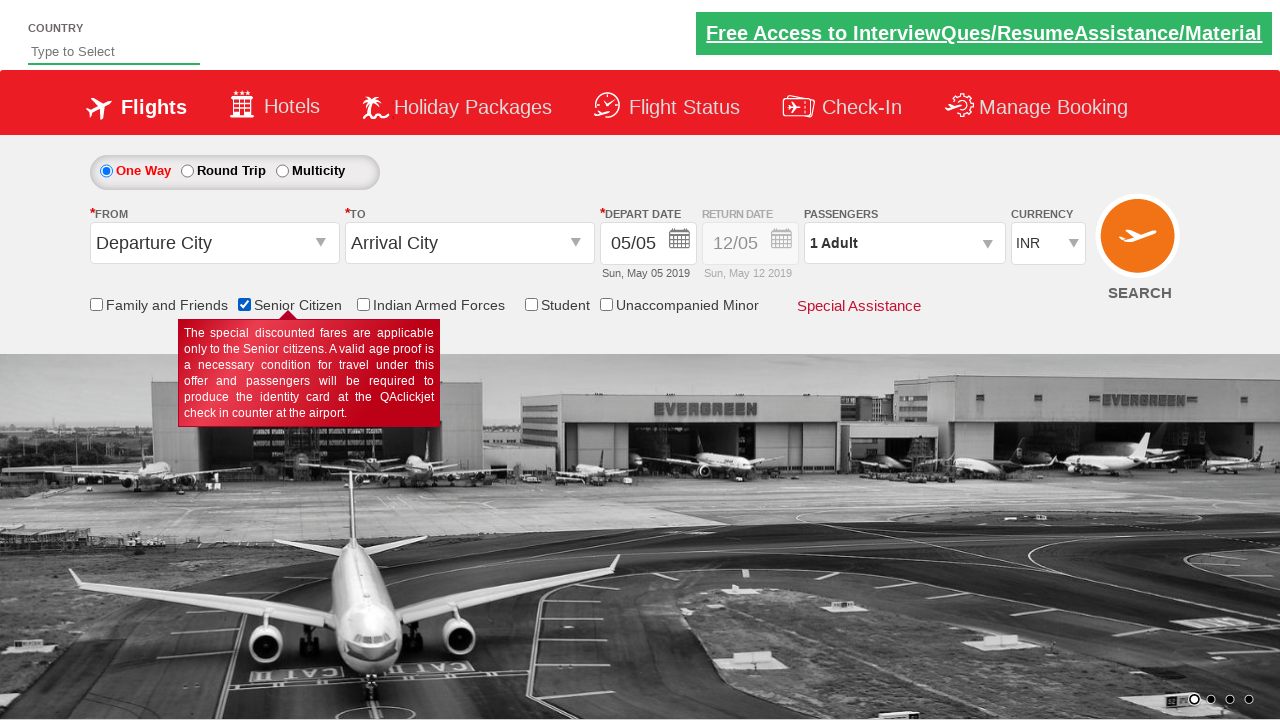

Verified checkbox is now selected after click
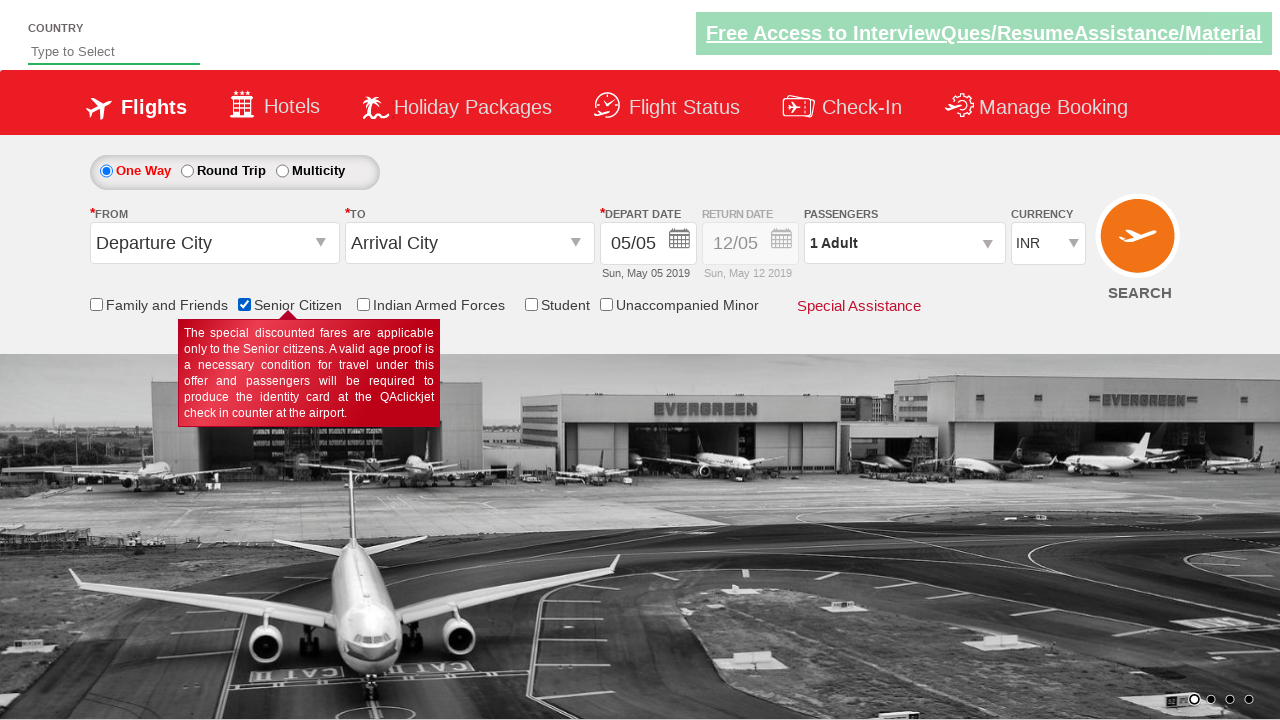

Retrieved total checkbox count from page
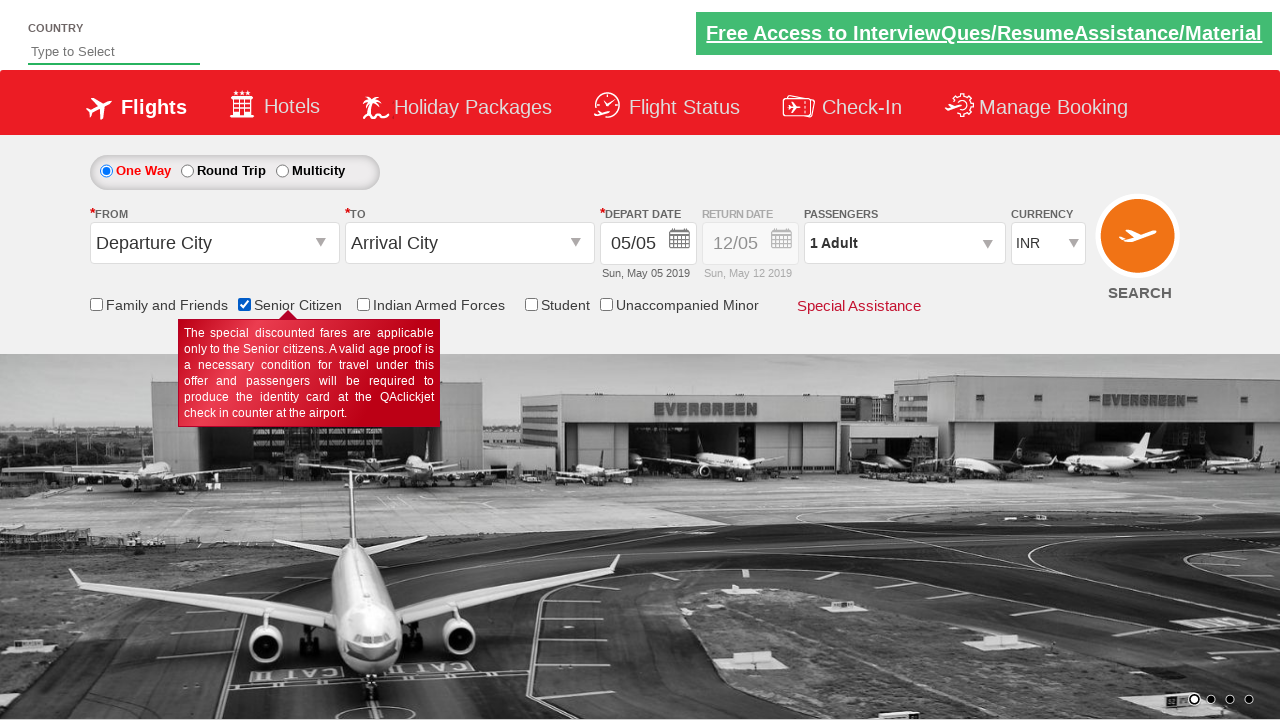

Verified total checkbox count is 6
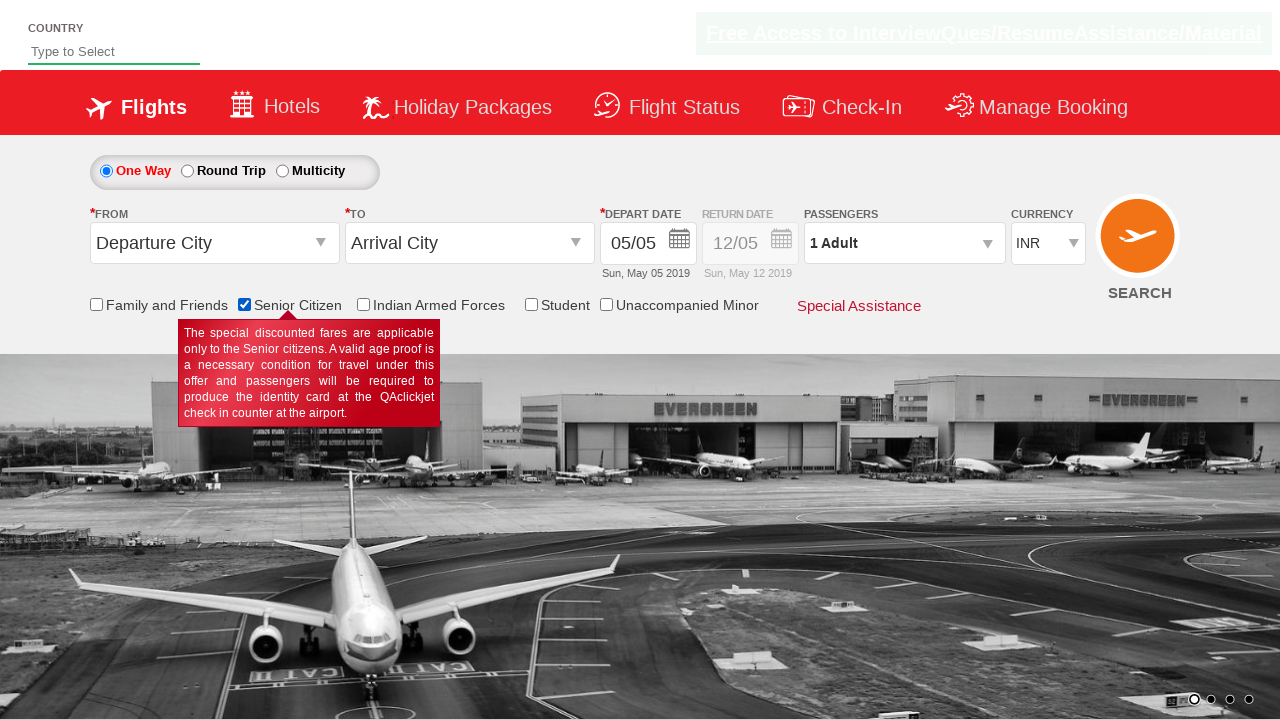

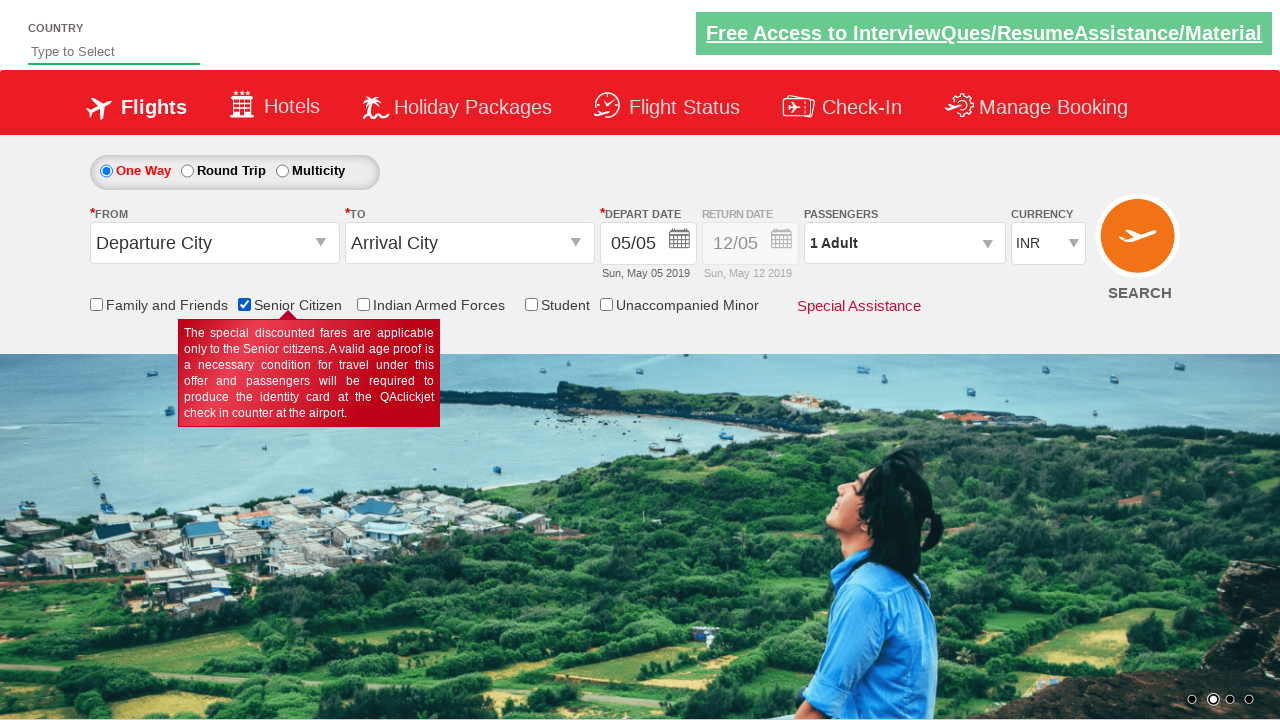